Solves a mathematical problem by reading a value, calculating the result using a formula, and submitting the answer along with checkbox and radio button selections

Starting URL: http://suninjuly.github.io/math.html

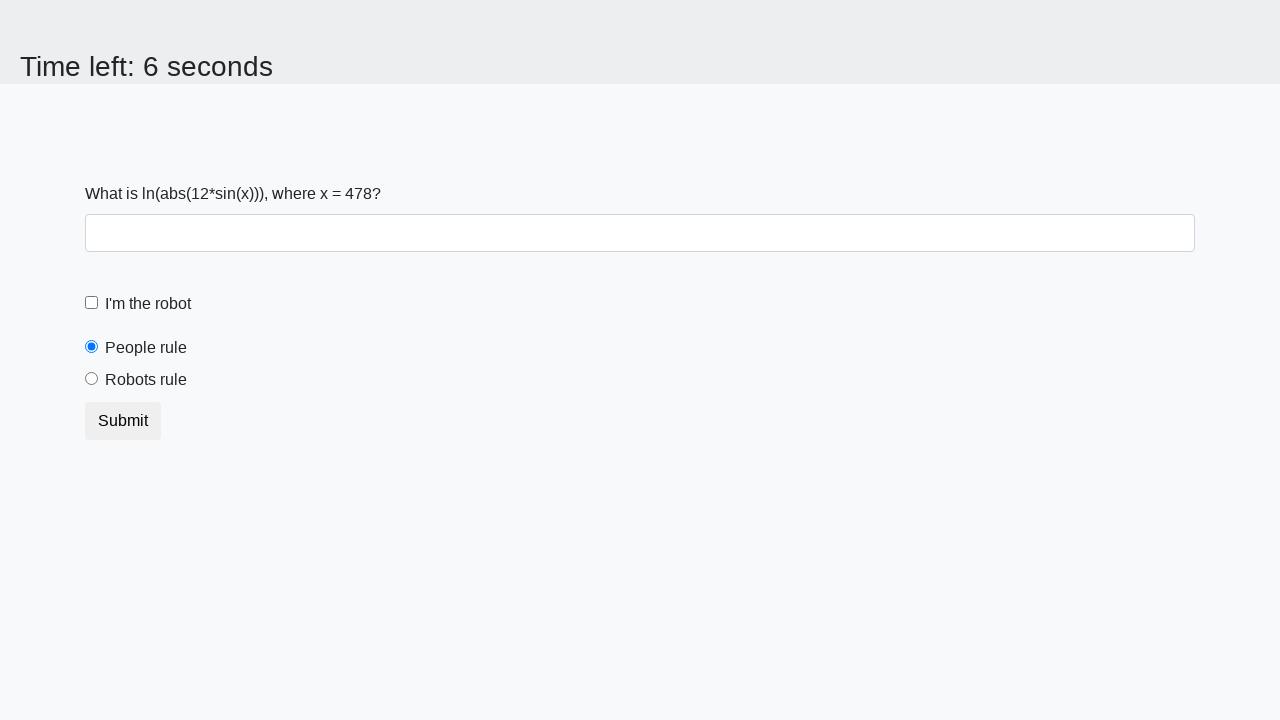

Located the input value element
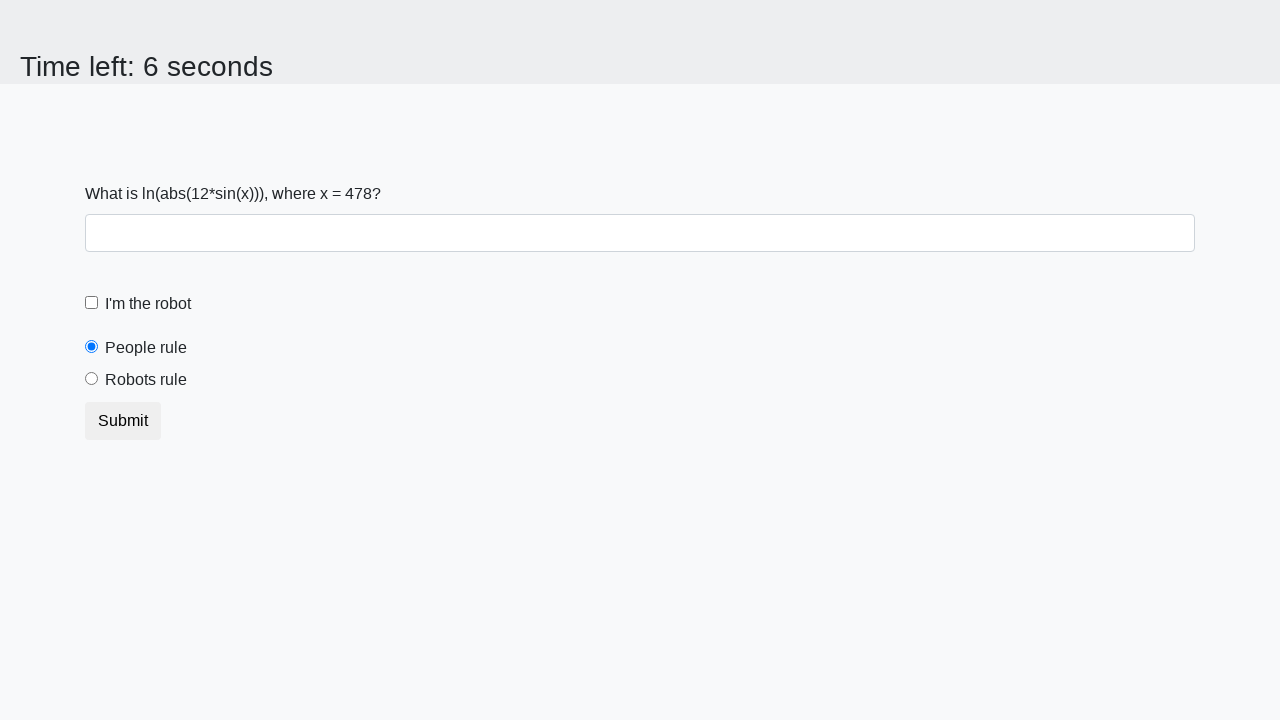

Read the value from the input element
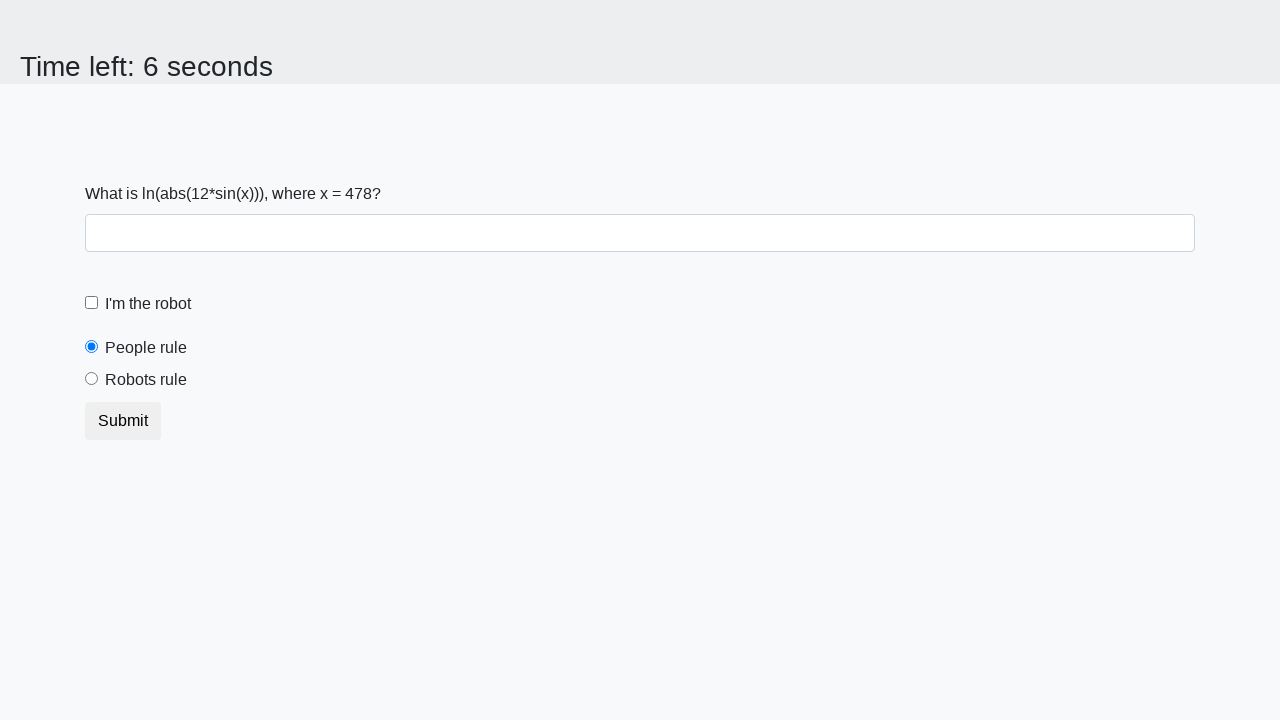

Calculated the result using the formula: y = log(|12*sin(x)|)
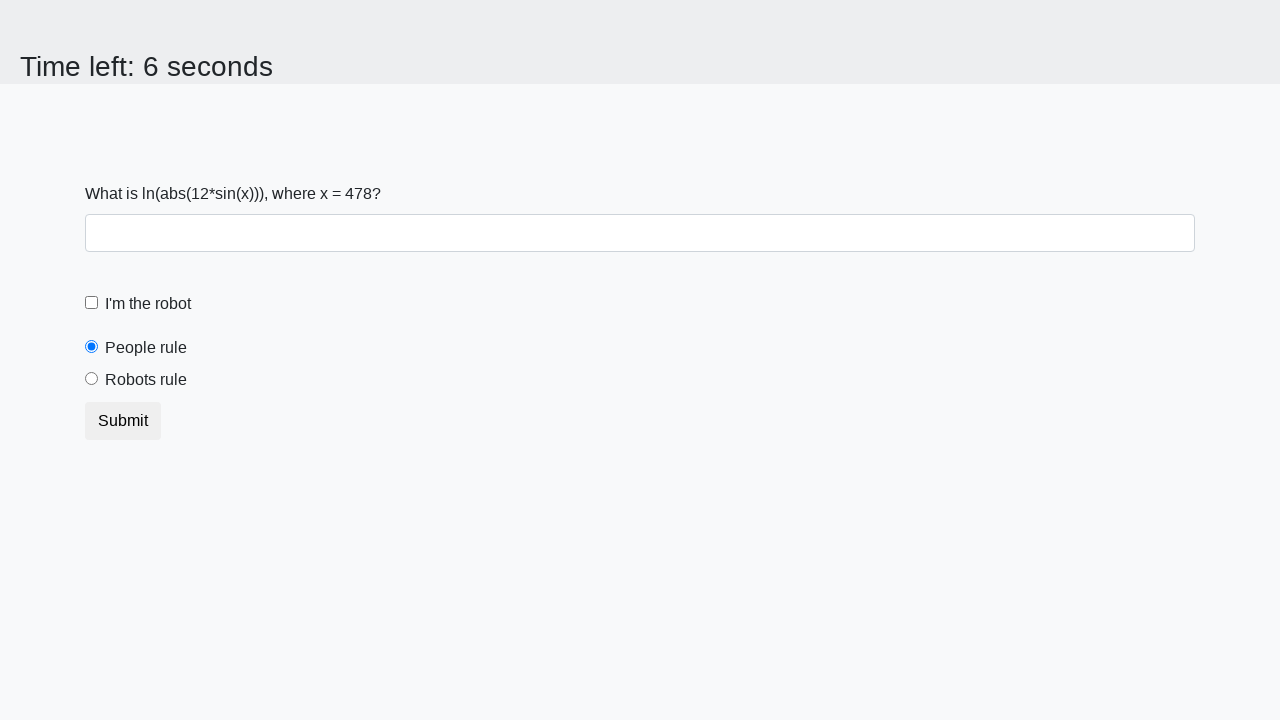

Filled the answer field with calculated value: 1.7082262351621775 on #answer
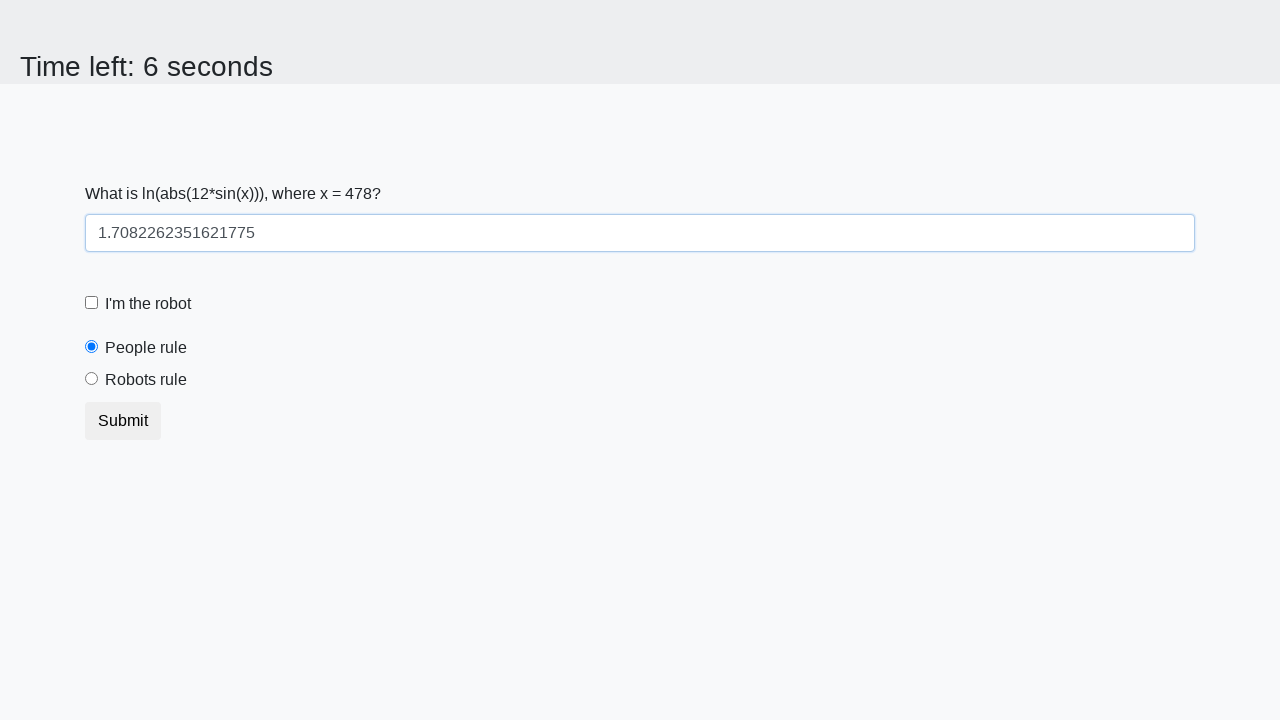

Clicked the robot checkbox at (92, 303) on #robotCheckbox
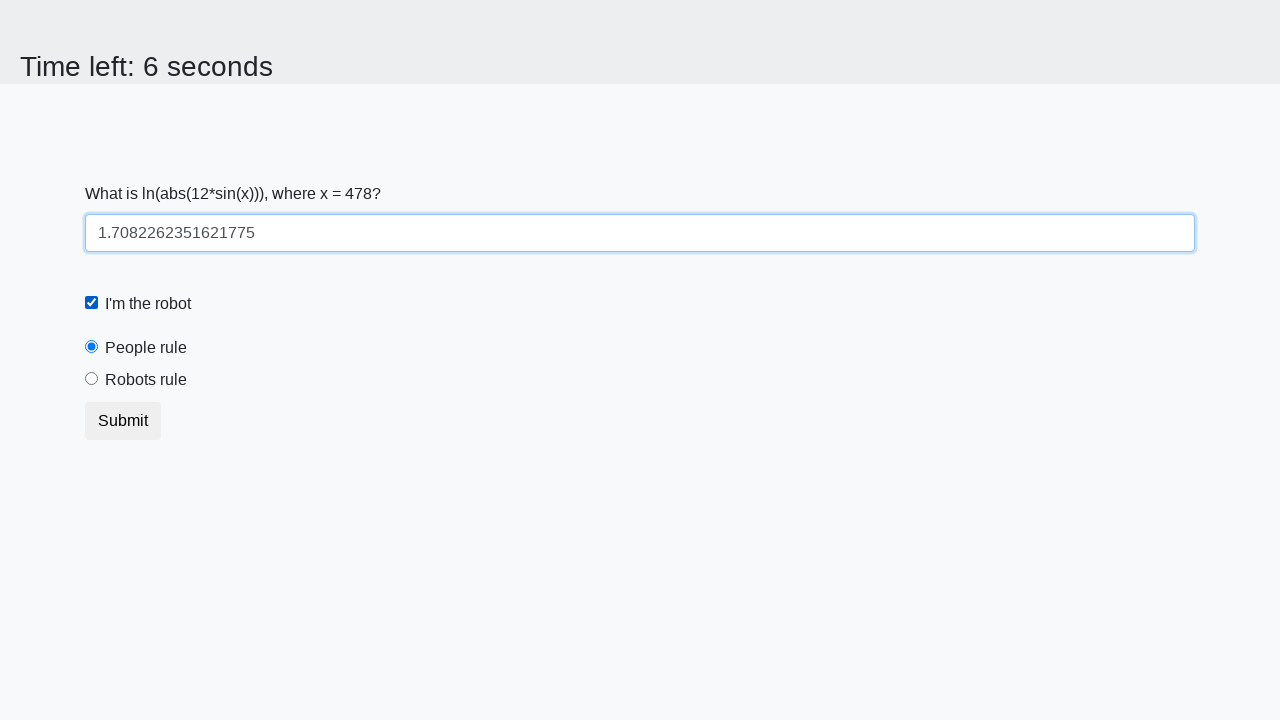

Clicked the robots rule radio button at (92, 379) on #robotsRule
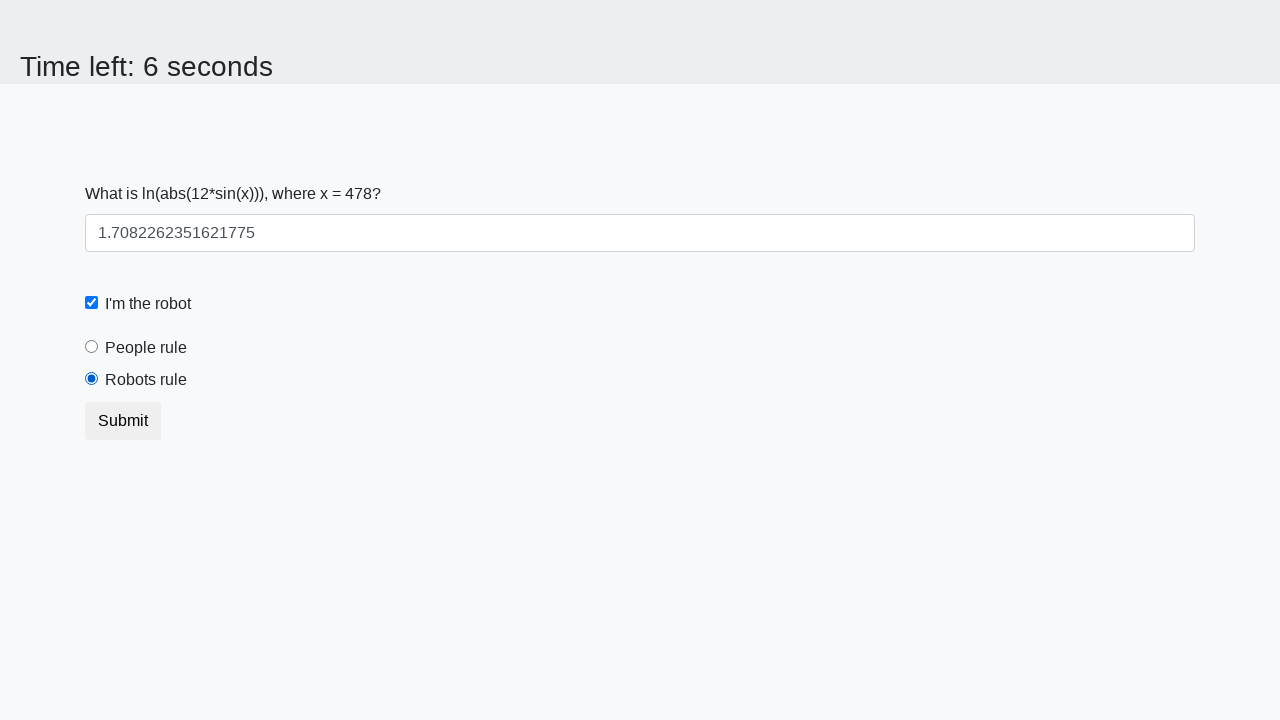

Clicked the submit button to submit the form at (123, 421) on [type='submit']
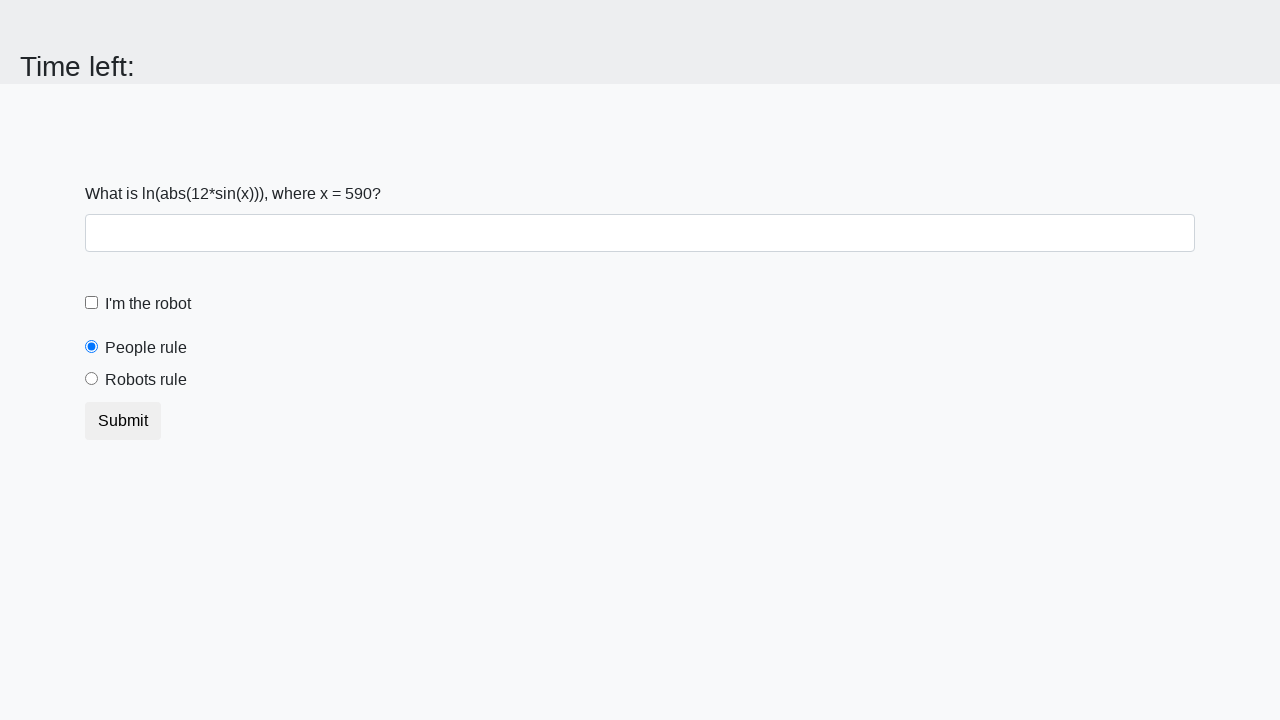

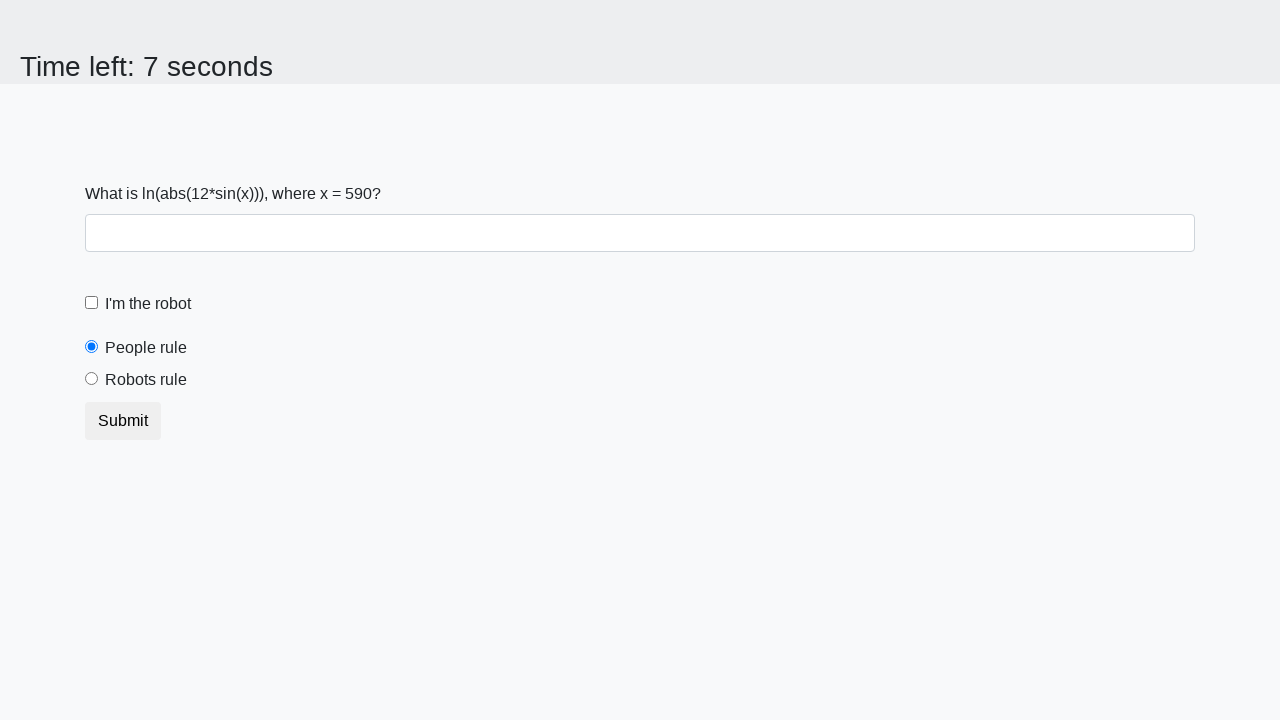